Navigates to the OpenCart demo e-commerce website homepage and verifies it loads successfully.

Starting URL: https://demo-opencart.com/

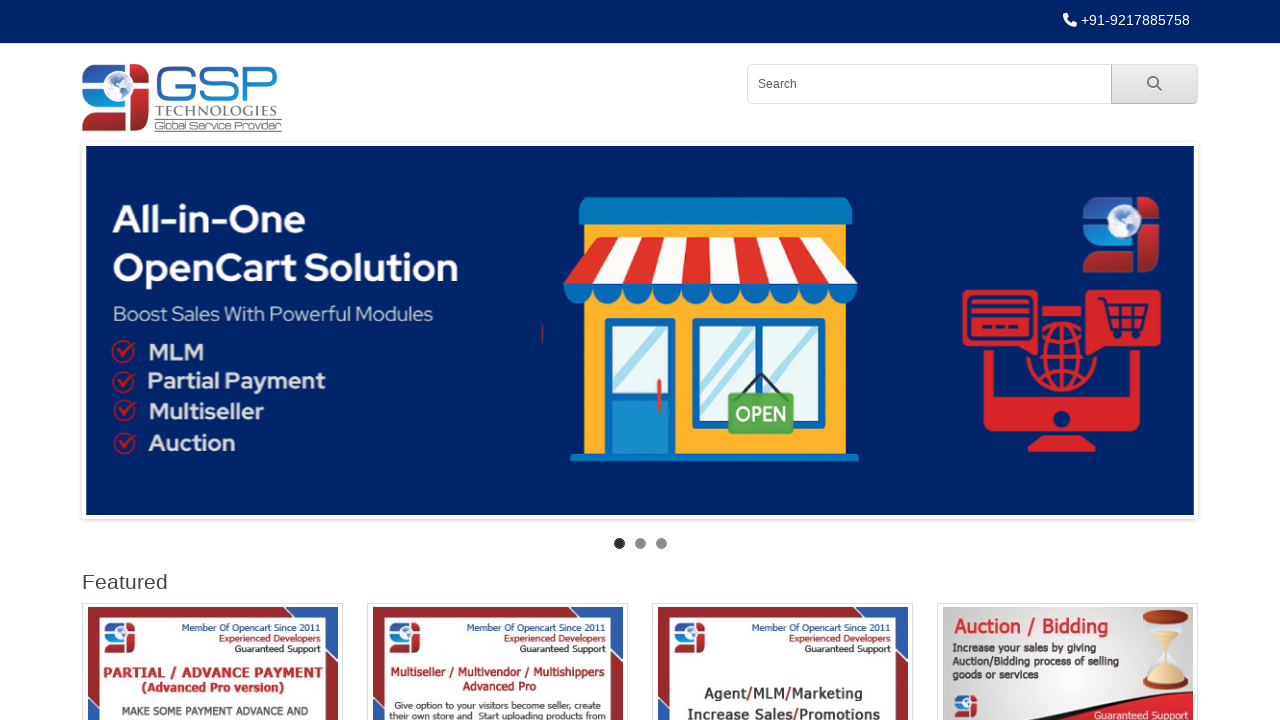

Waited for DOM content to load
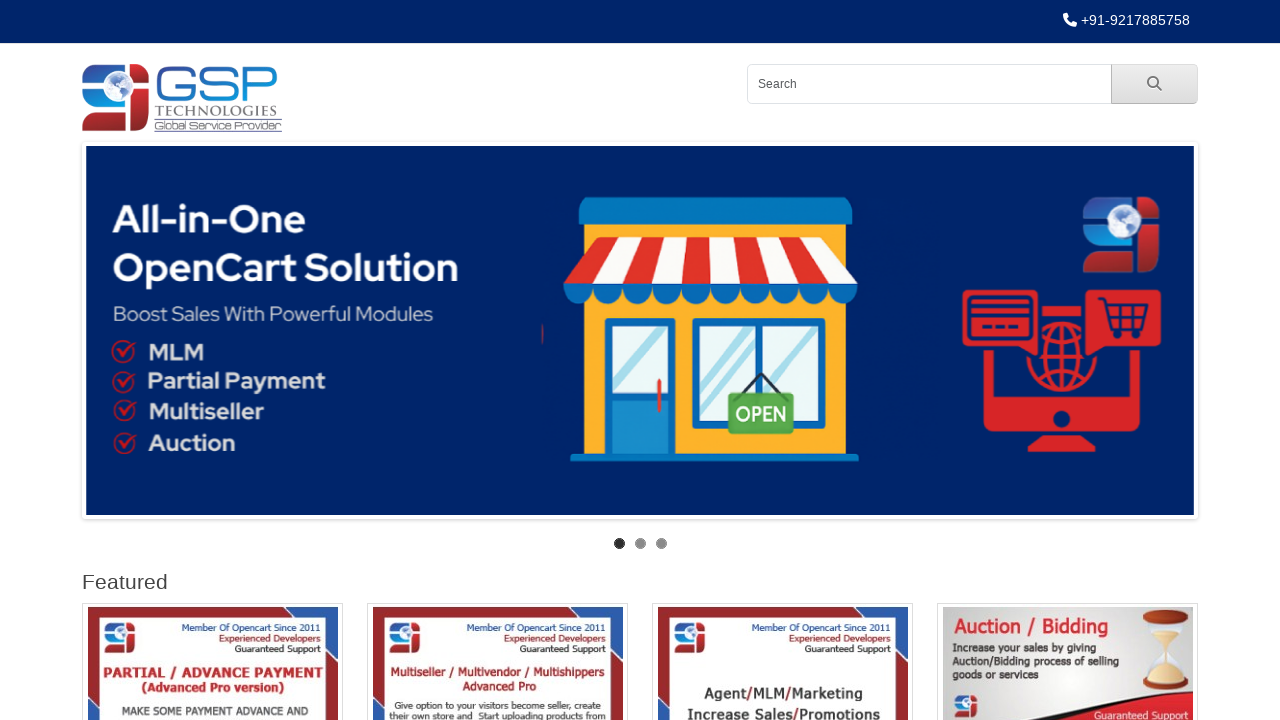

Verified OpenCart homepage loaded successfully by detecting logo element
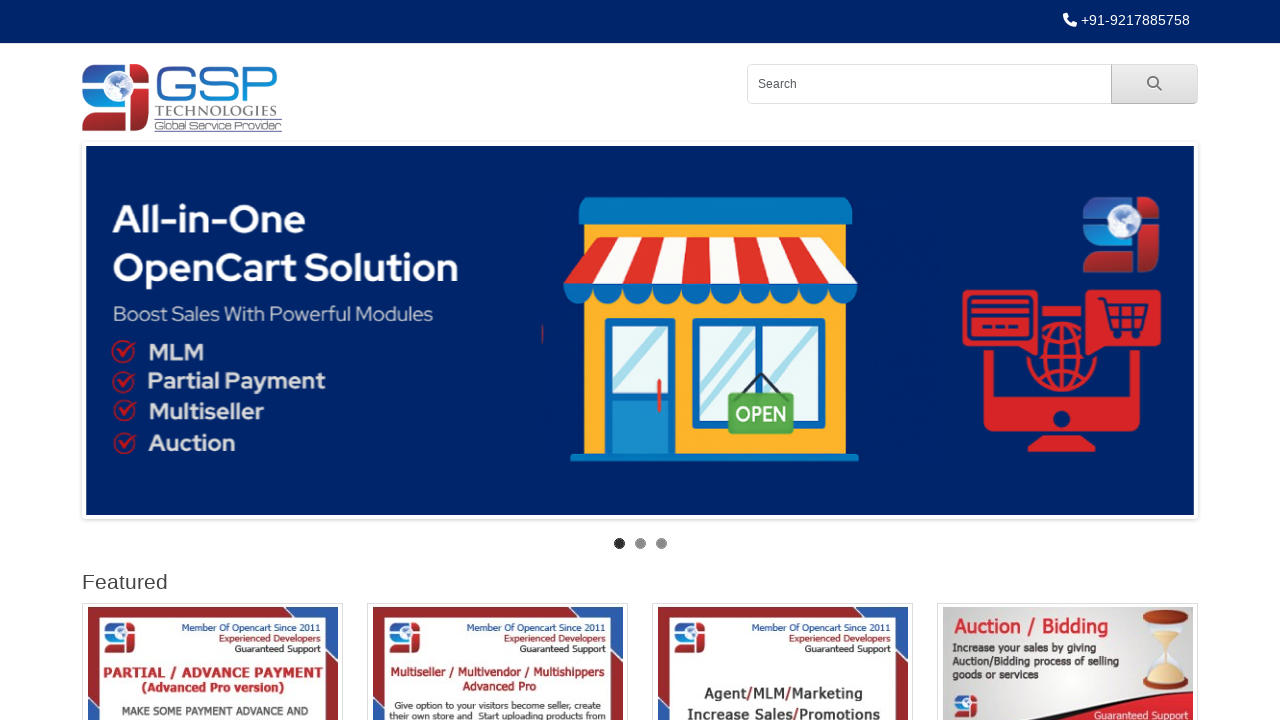

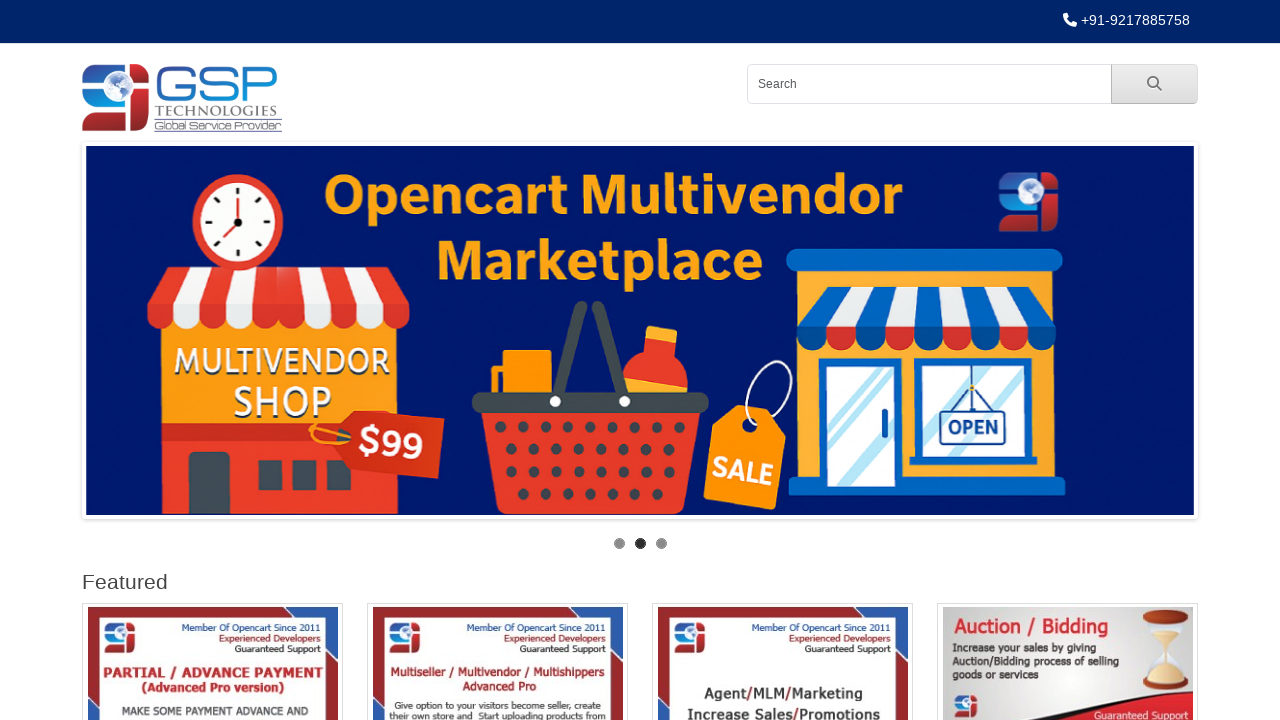